Tests browser navigation functionality including navigating to a different URL, going back, forward, and refreshing the page

Starting URL: https://www.w3schools.com/html/html_tables.asp

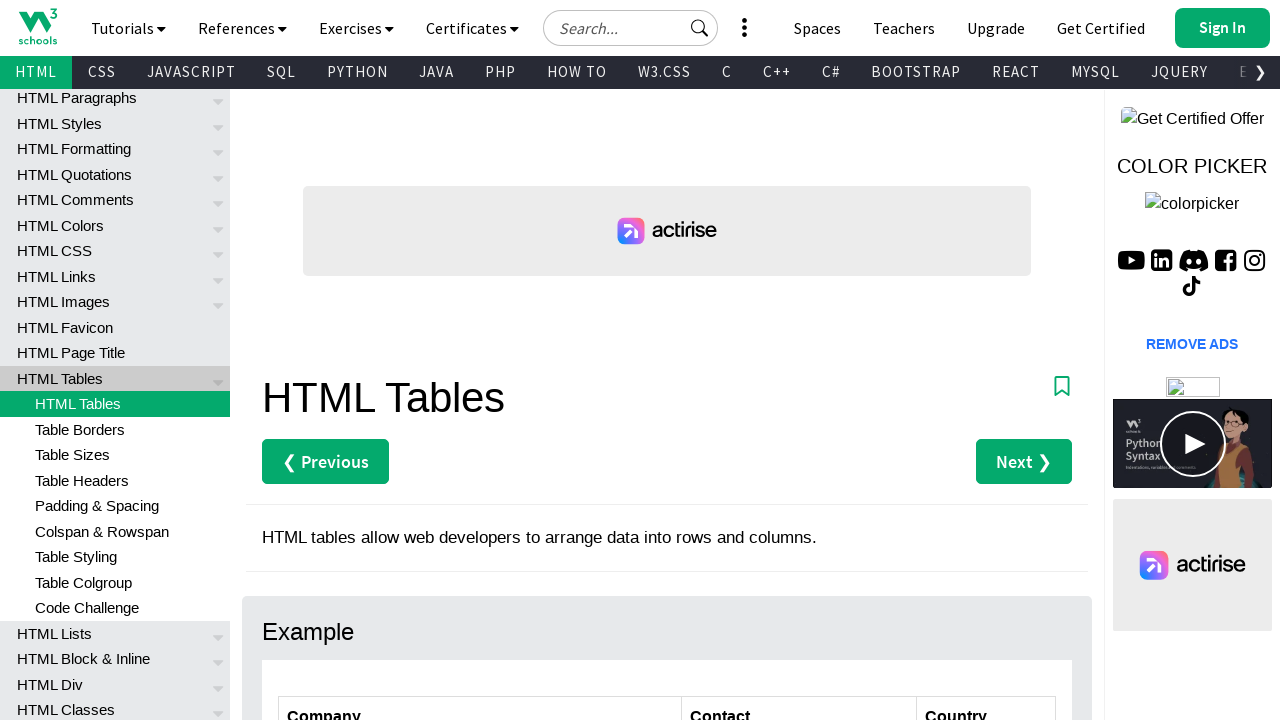

Navigated to https://www.guru99.com
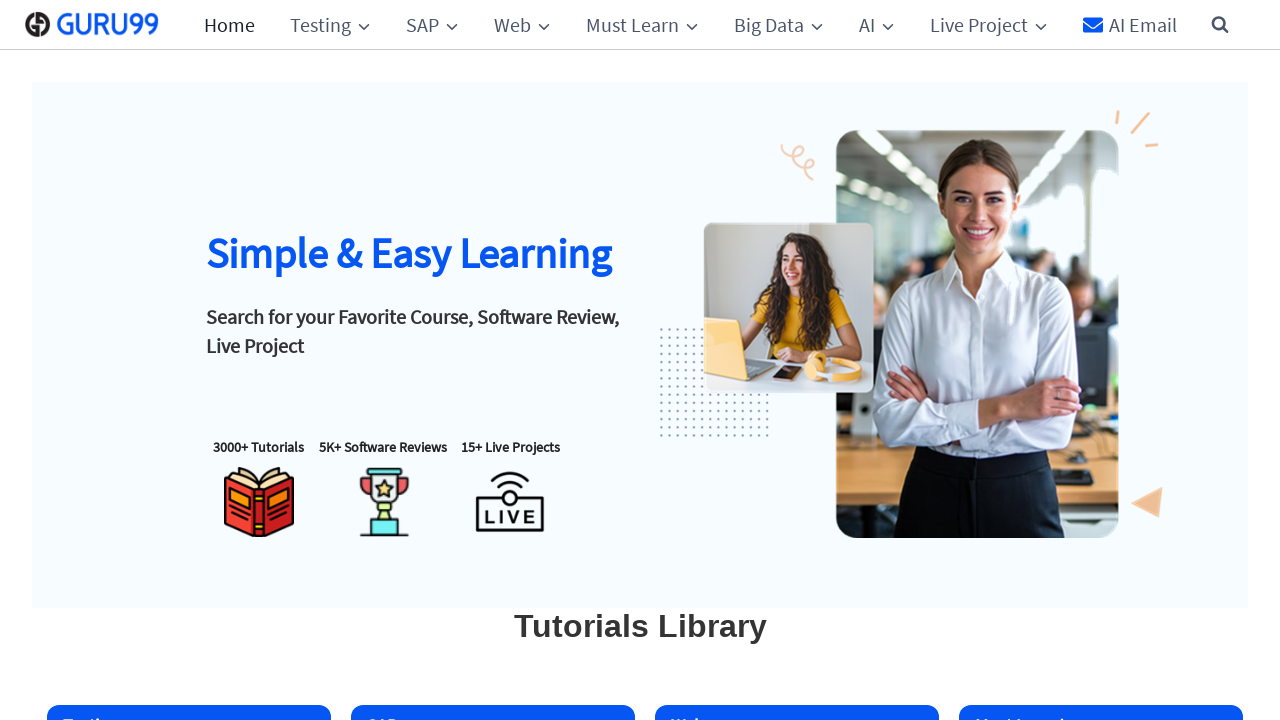

Set viewport size to 1920x1080
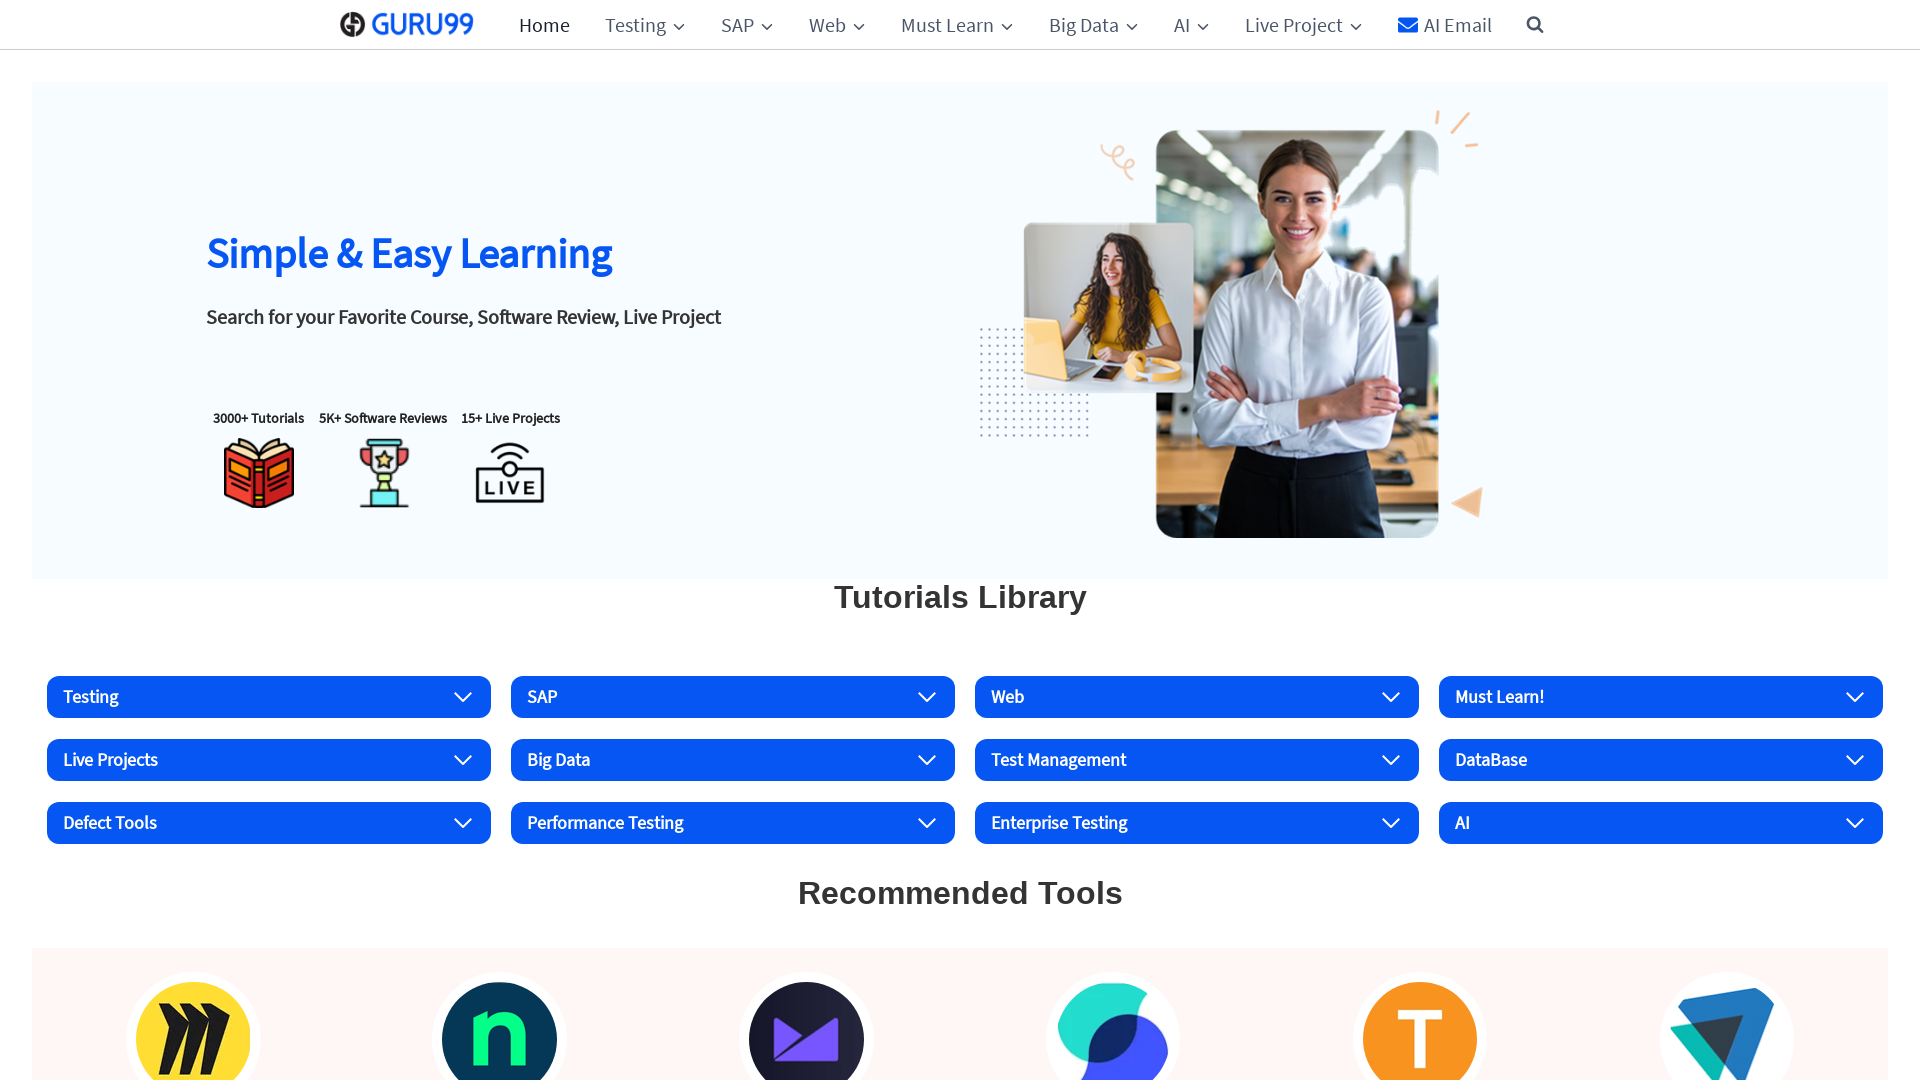

Navigated back to previous page (HTML tables)
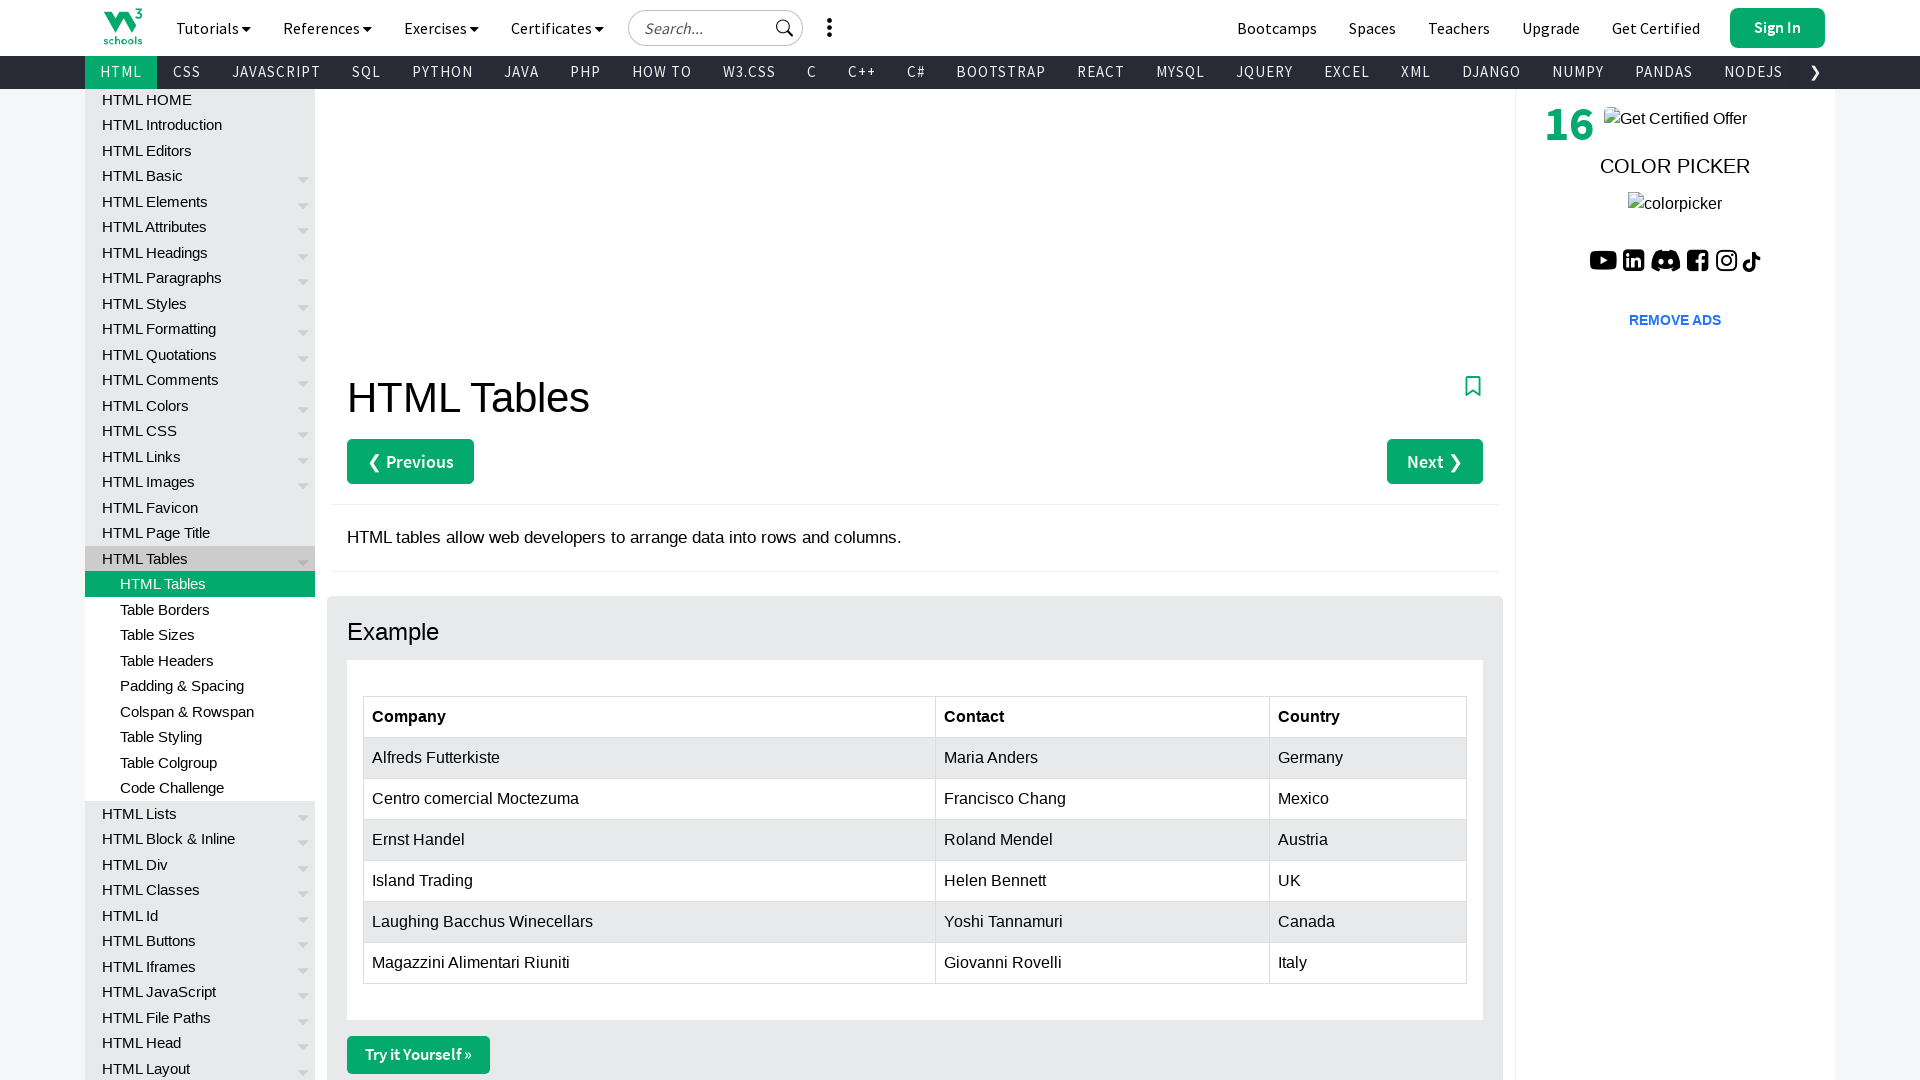

Navigated forward to Guru99 page
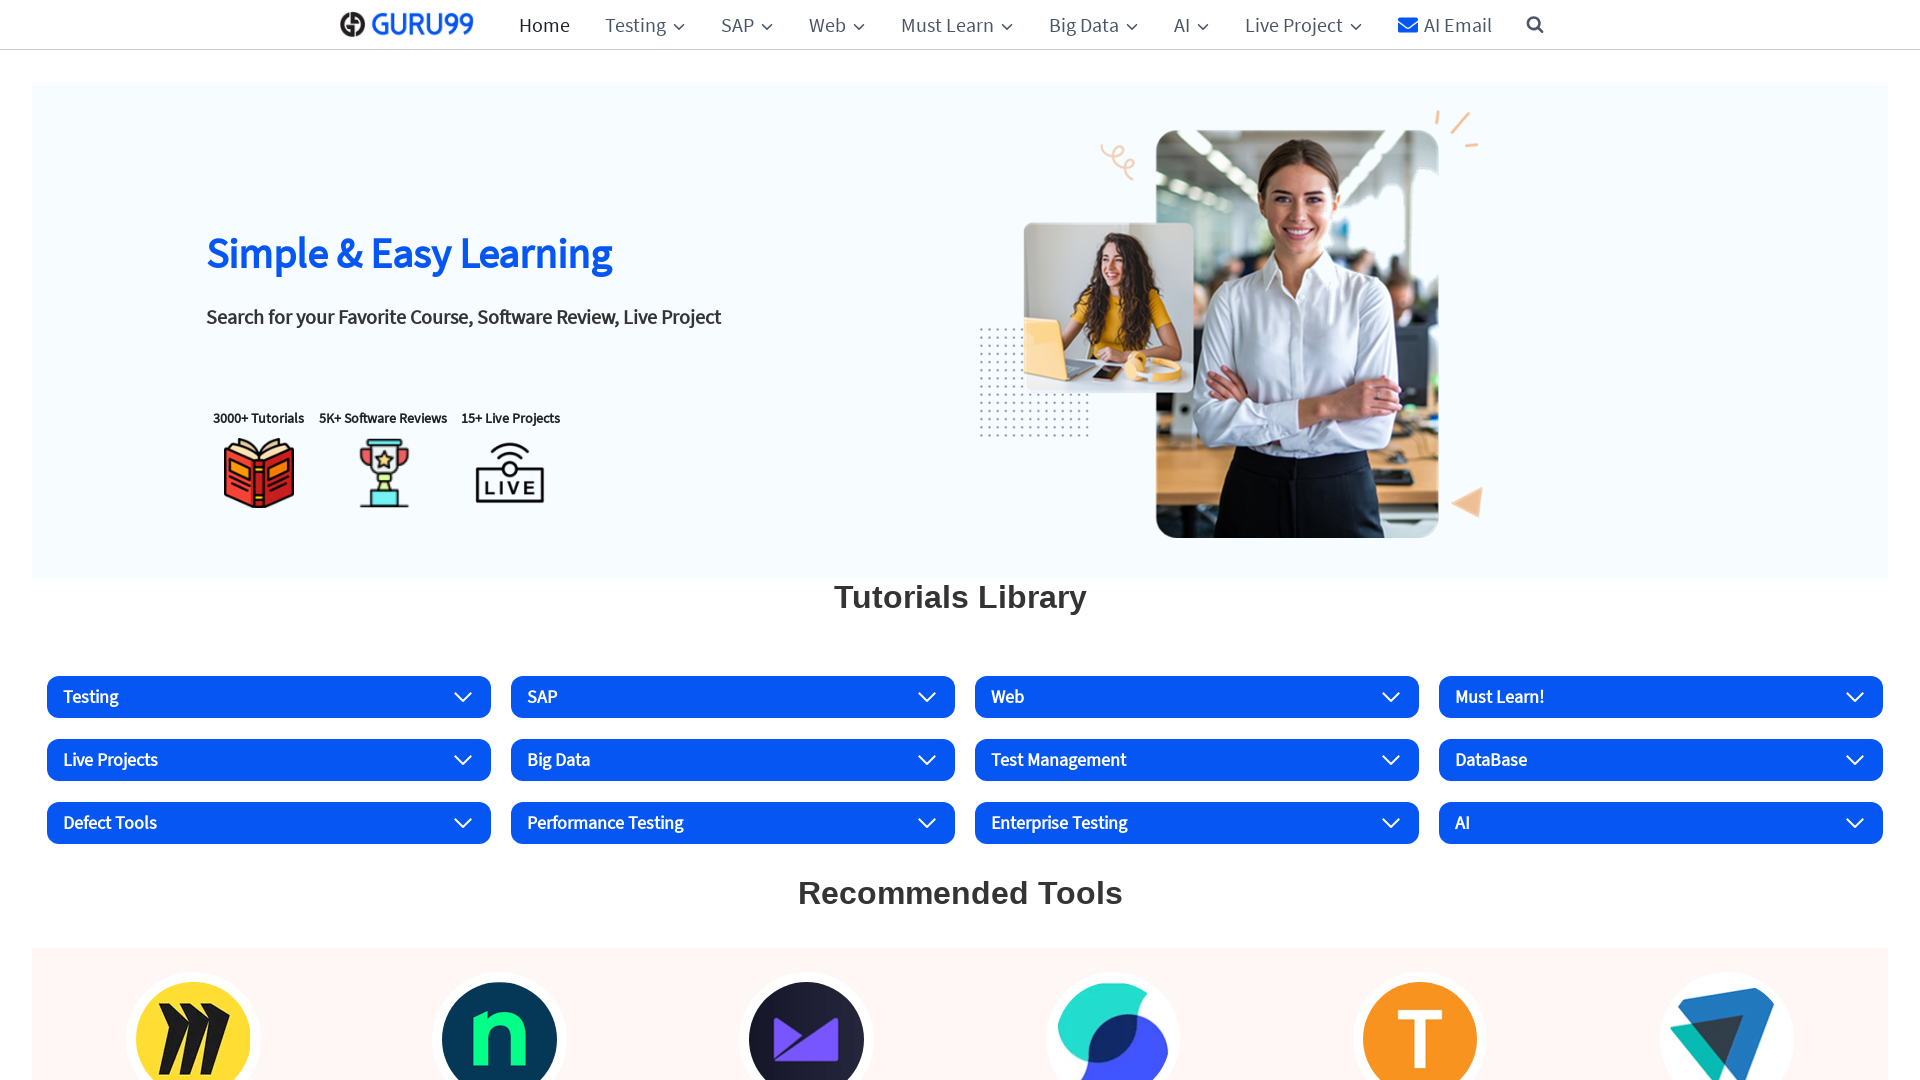

Refreshed the current page
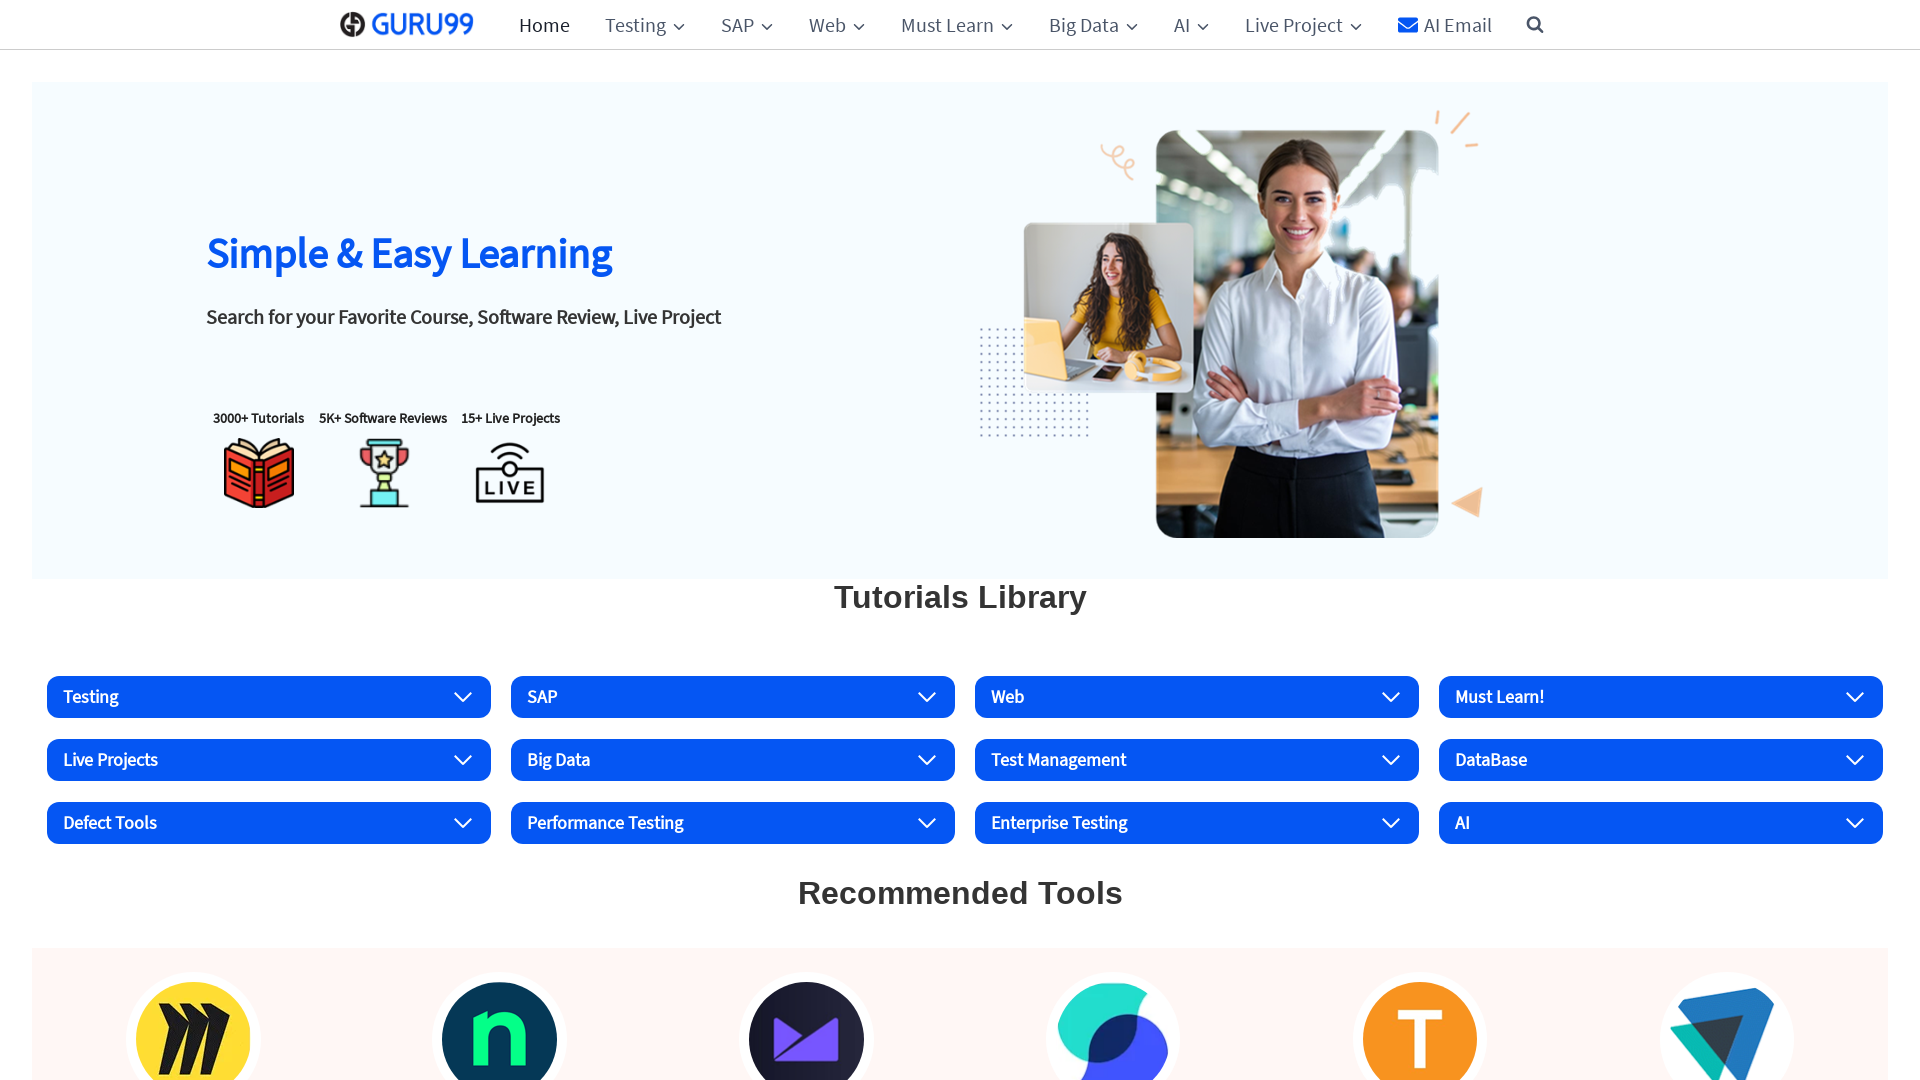

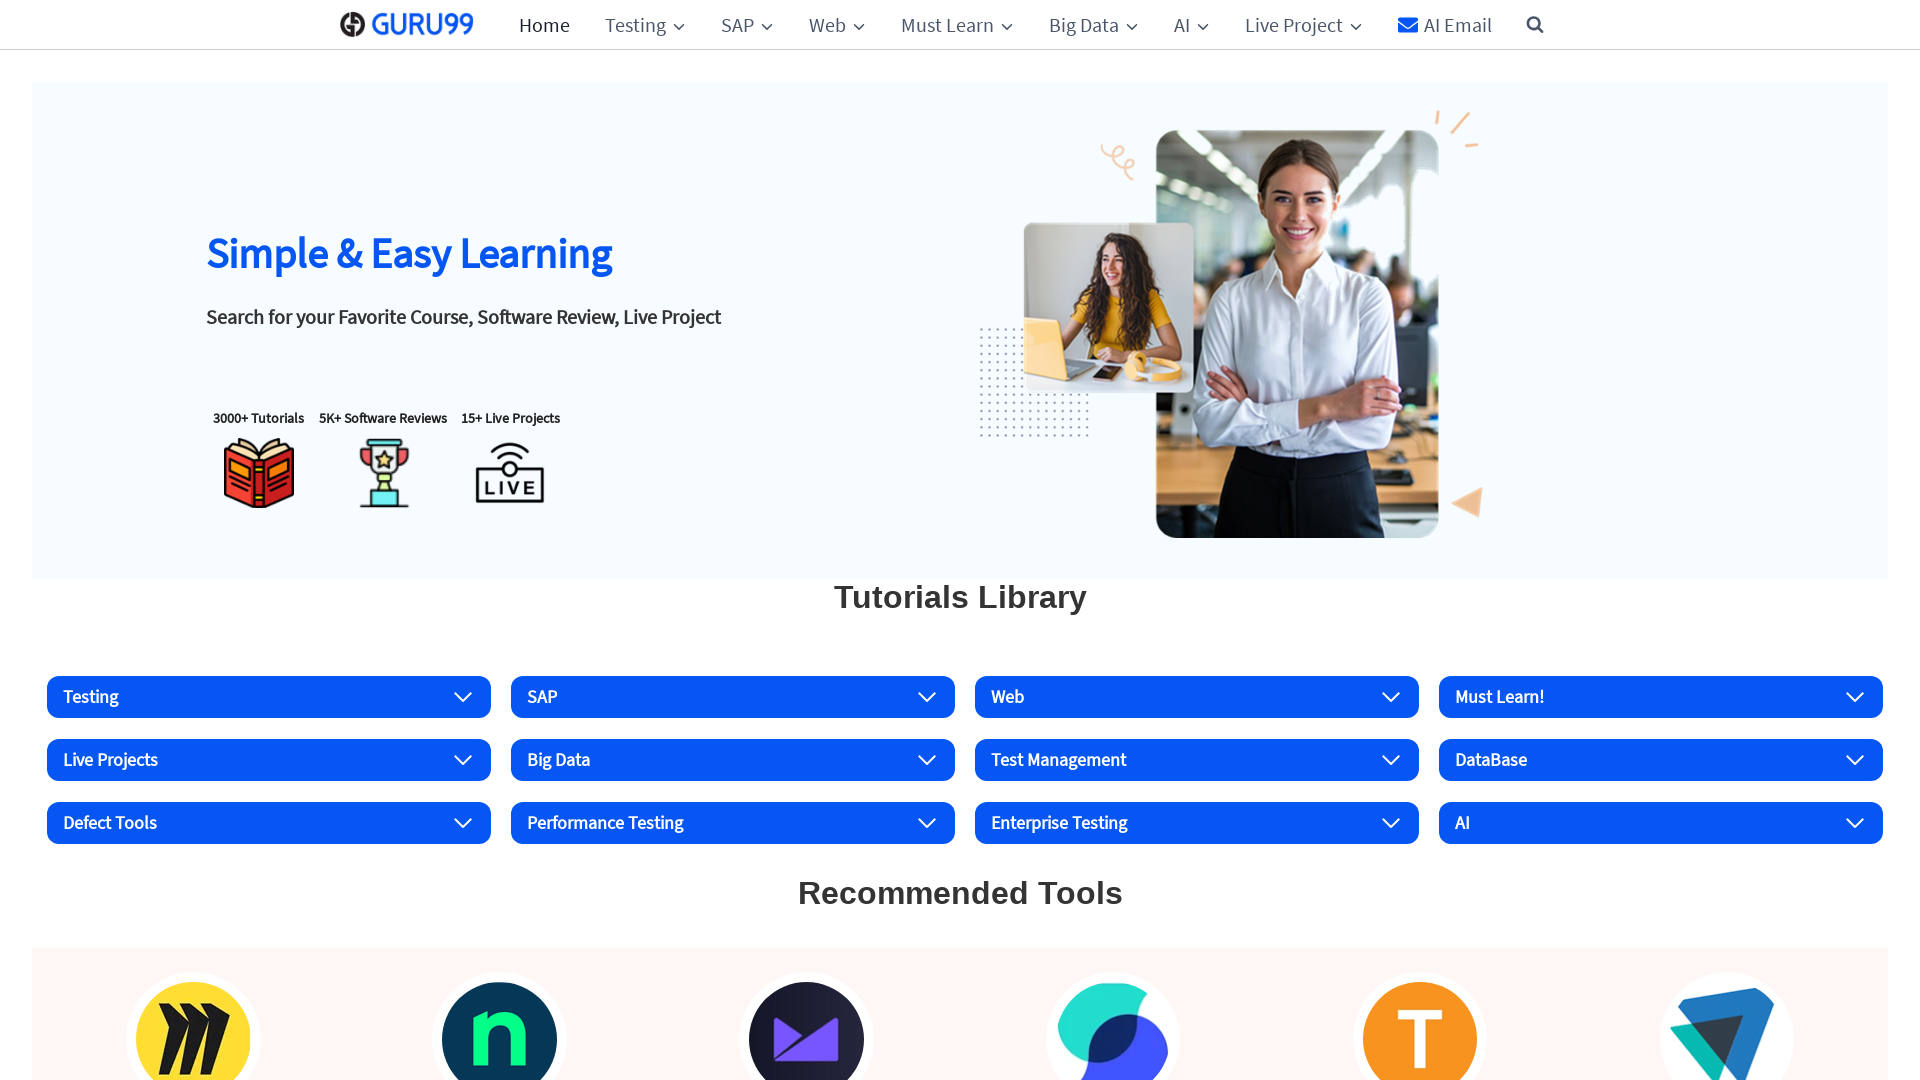